Tests mouse hover interaction on an image element to trigger a zoom/magnifier effect, then clicks on the image

Starting URL: https://www.jqueryscript.net/zoom/image-magnifier-on-hover.html

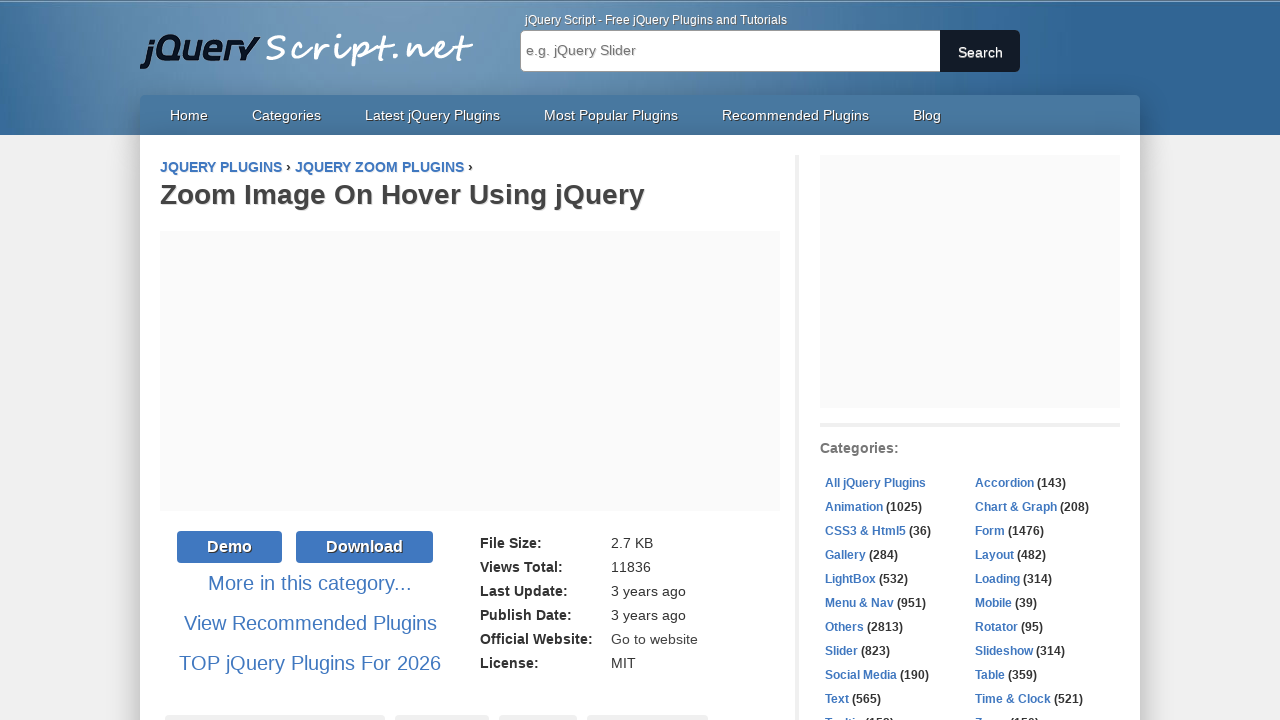

Located the image element for hover interaction
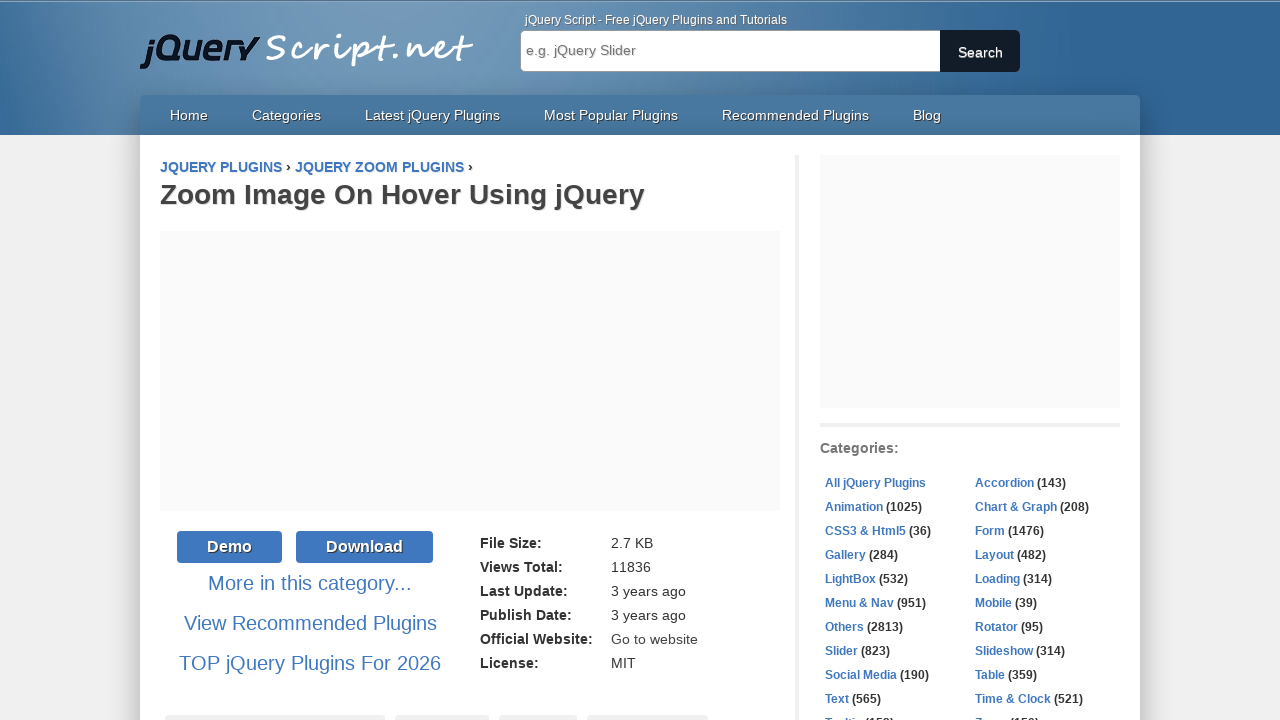

Hovered over the image to trigger zoom/magnifier effect at (682, 360) on xpath=/html/body/div[3]/div[1]/section[1]/article[6]/figure/a
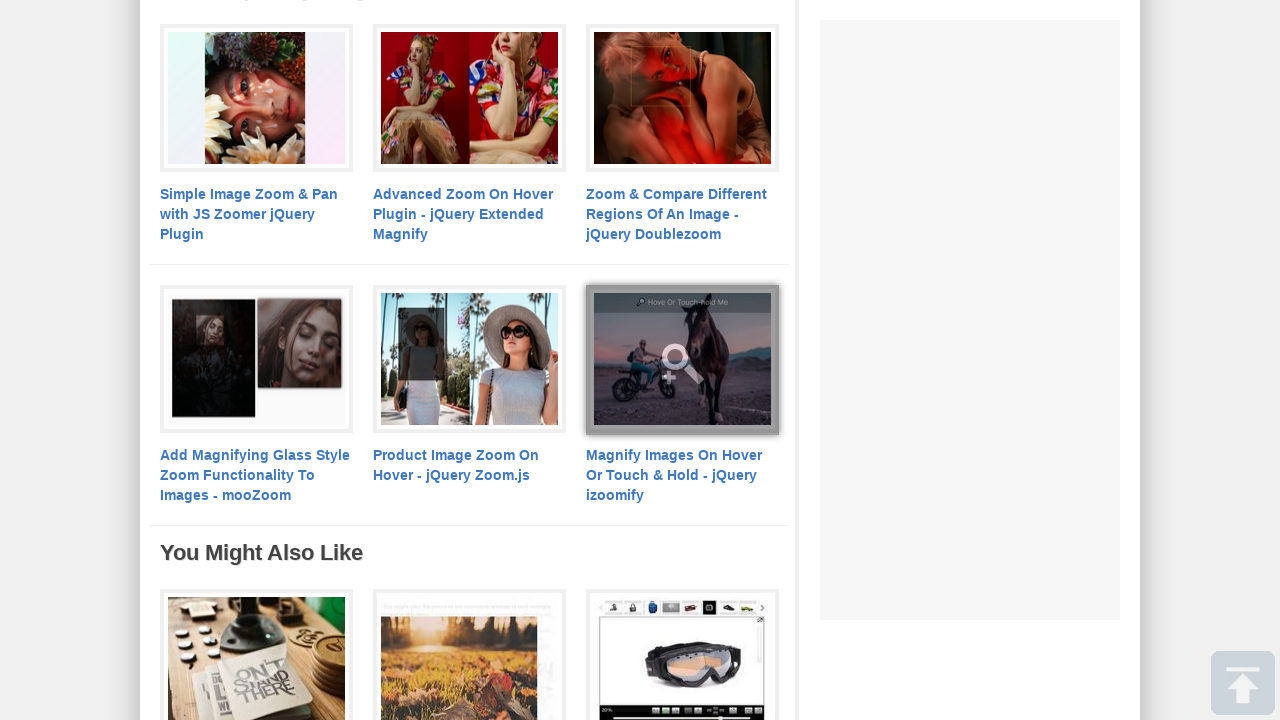

Waited 2 seconds to observe the magnifier hover effect
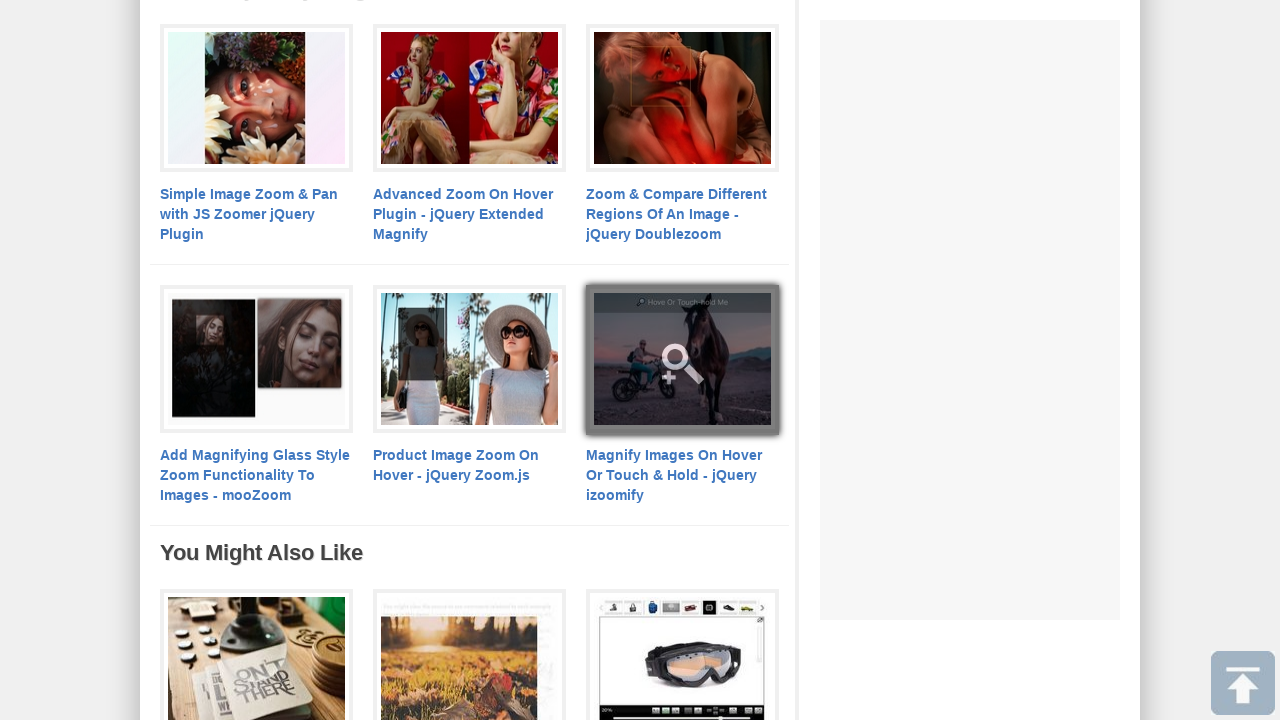

Clicked on the image element at (682, 360) on xpath=/html/body/div[3]/div[1]/section[1]/article[6]/figure/a
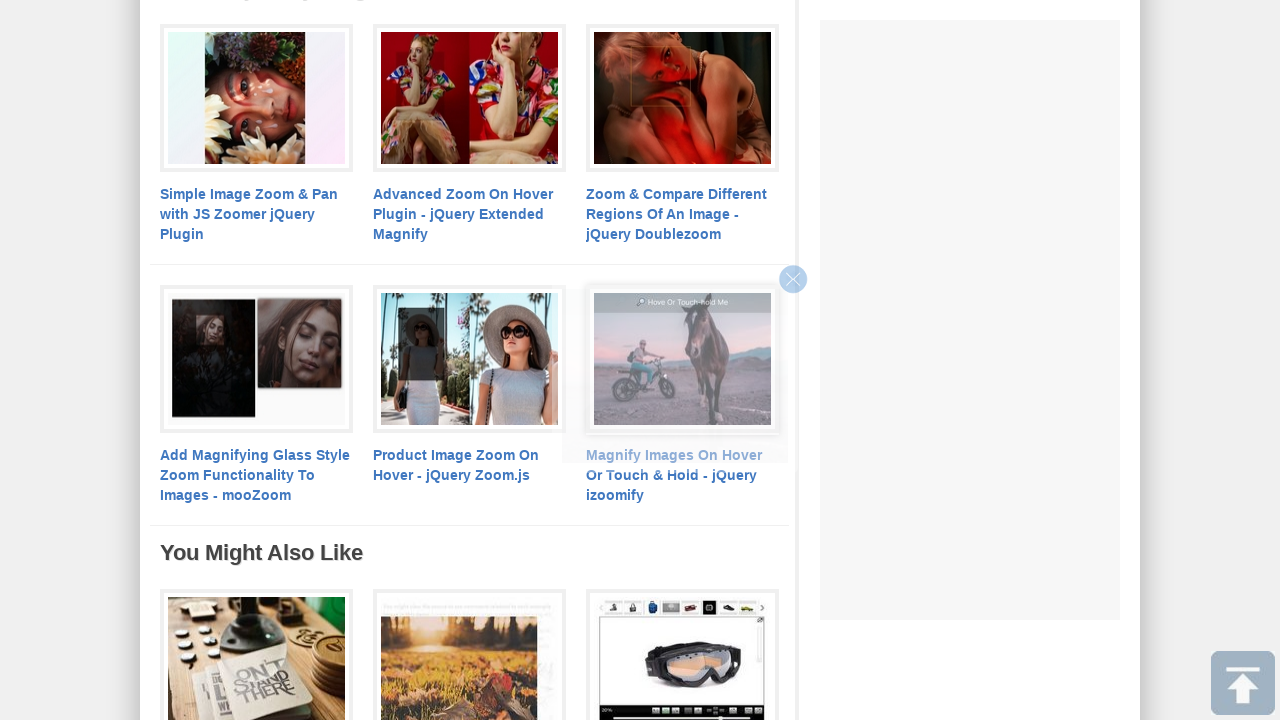

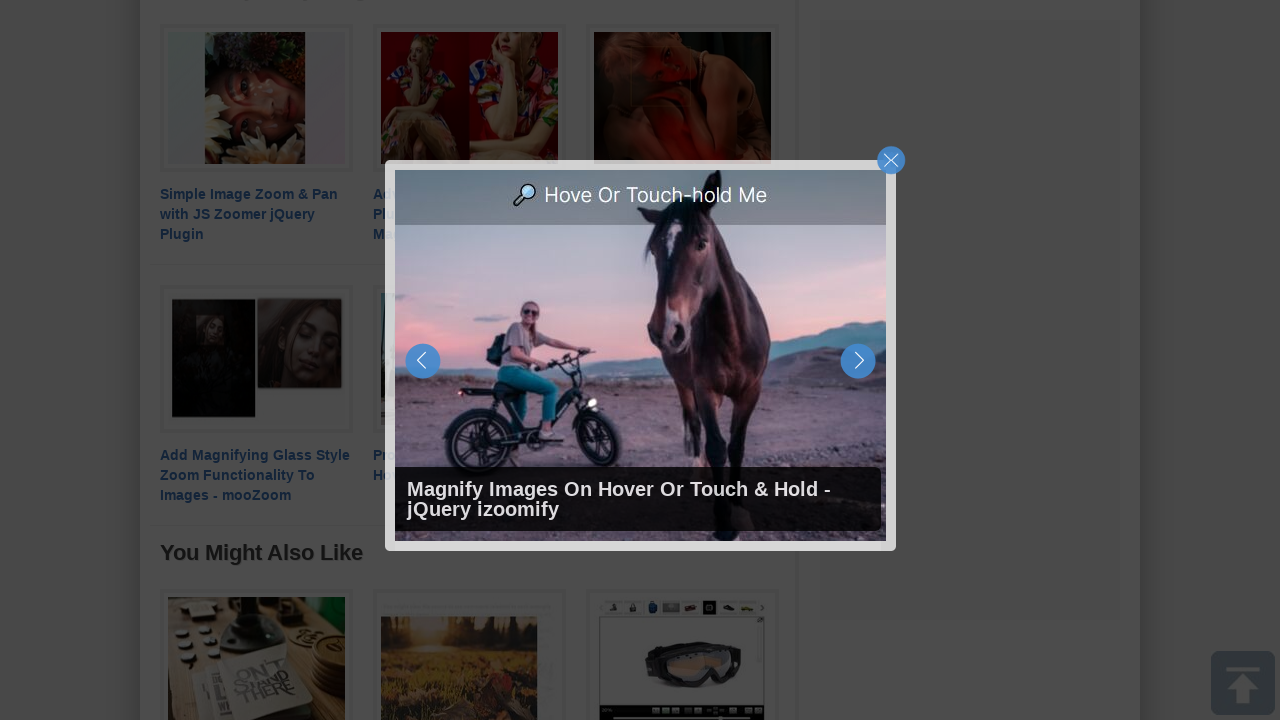